Tests JavaScript alert, confirm, and prompt dialogs by triggering each type and handling them appropriately

Starting URL: https://the-internet.herokuapp.com/javascript_alerts

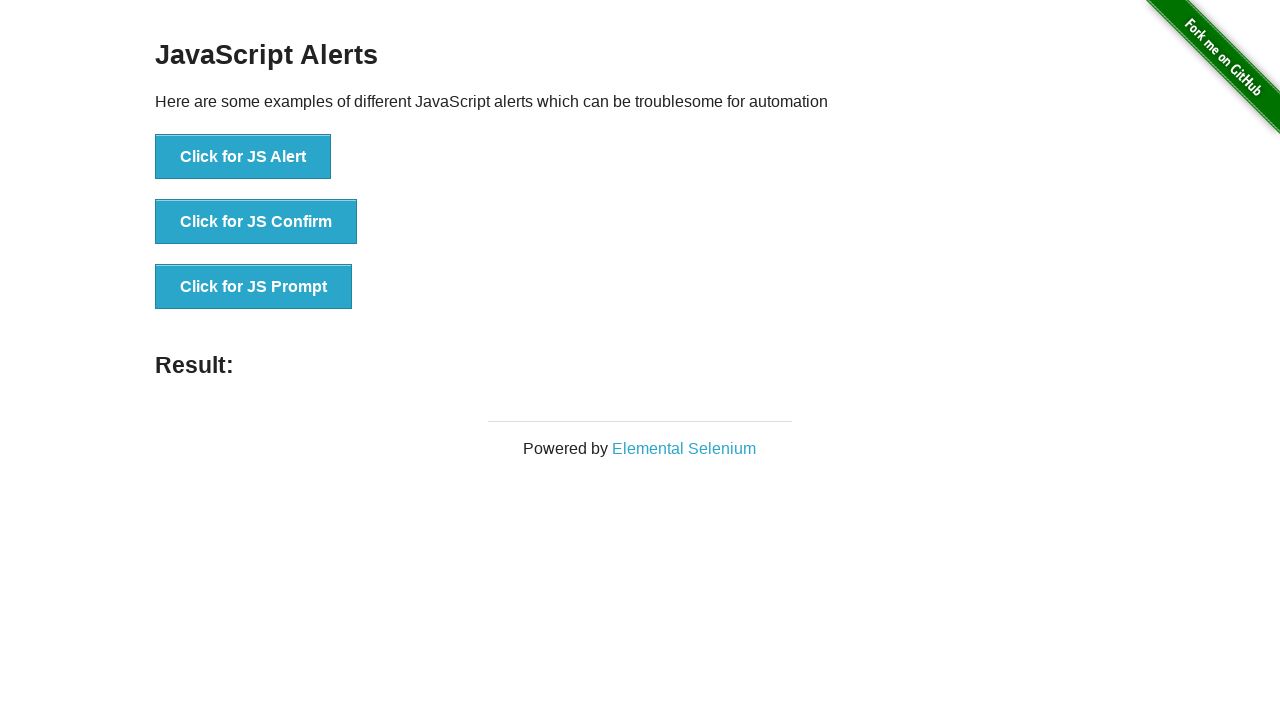

Clicked button to trigger JavaScript alert dialog at (243, 157) on xpath=//button[@onclick='jsAlert()']
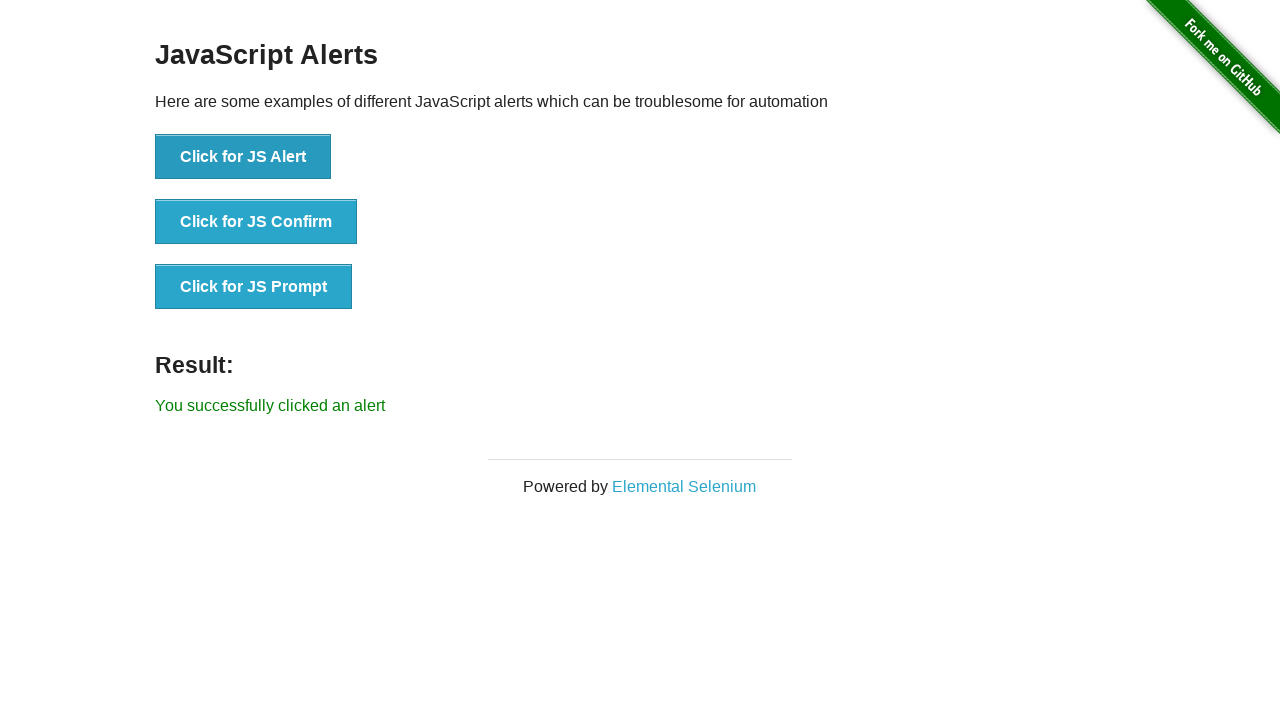

Set up event listener to accept alert dialogs
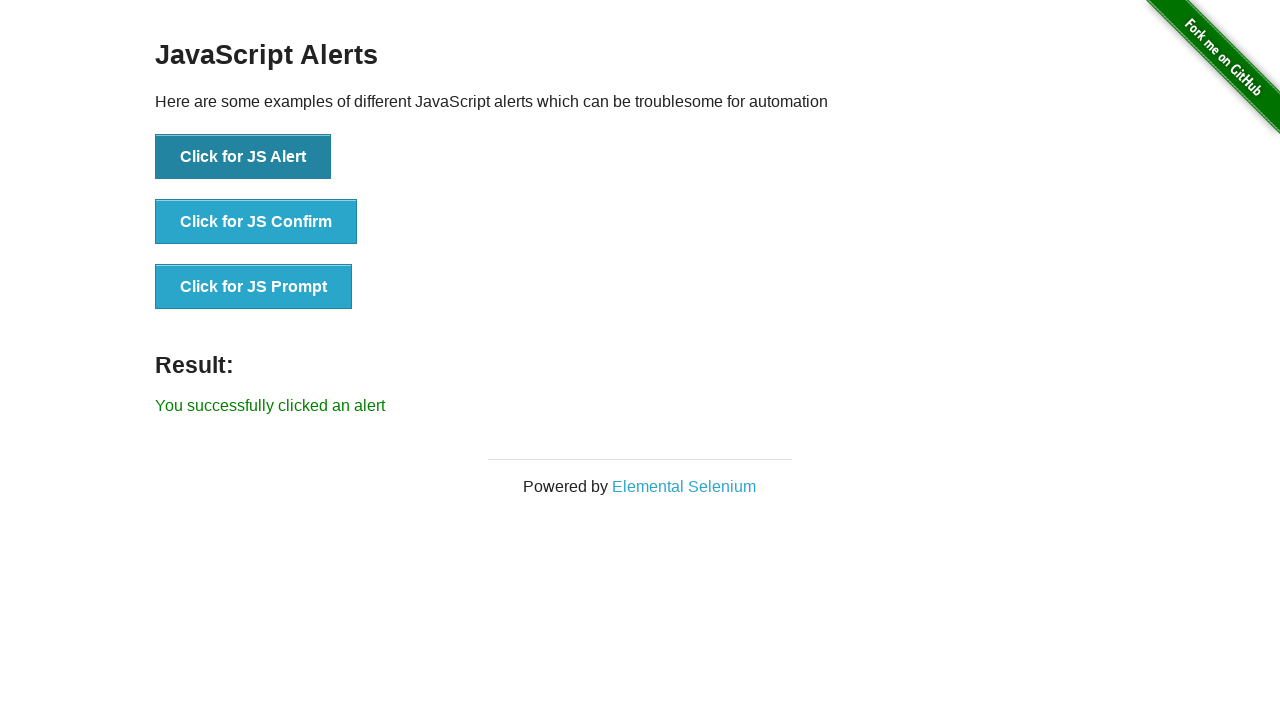

Alert dialog was accepted and result message appeared
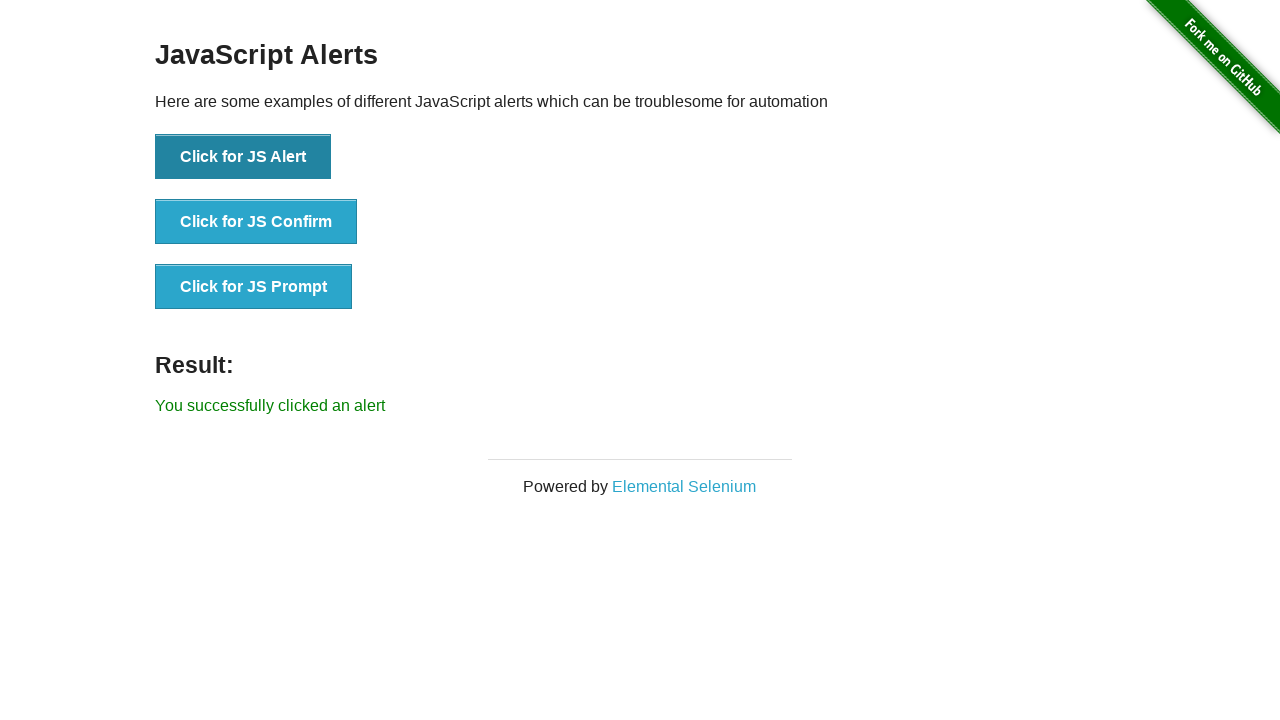

Clicked button to trigger JavaScript confirm dialog at (256, 222) on xpath=//button[@onclick='jsConfirm()']
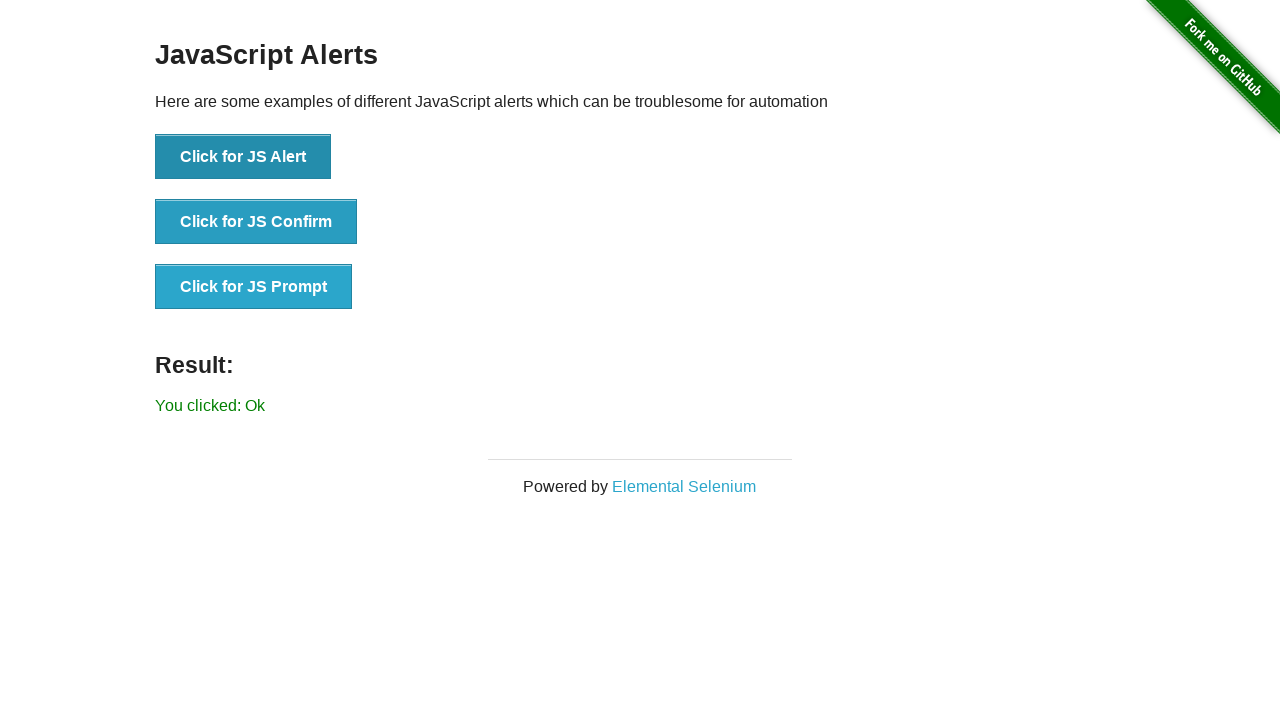

Set up event listener to dismiss confirm dialog
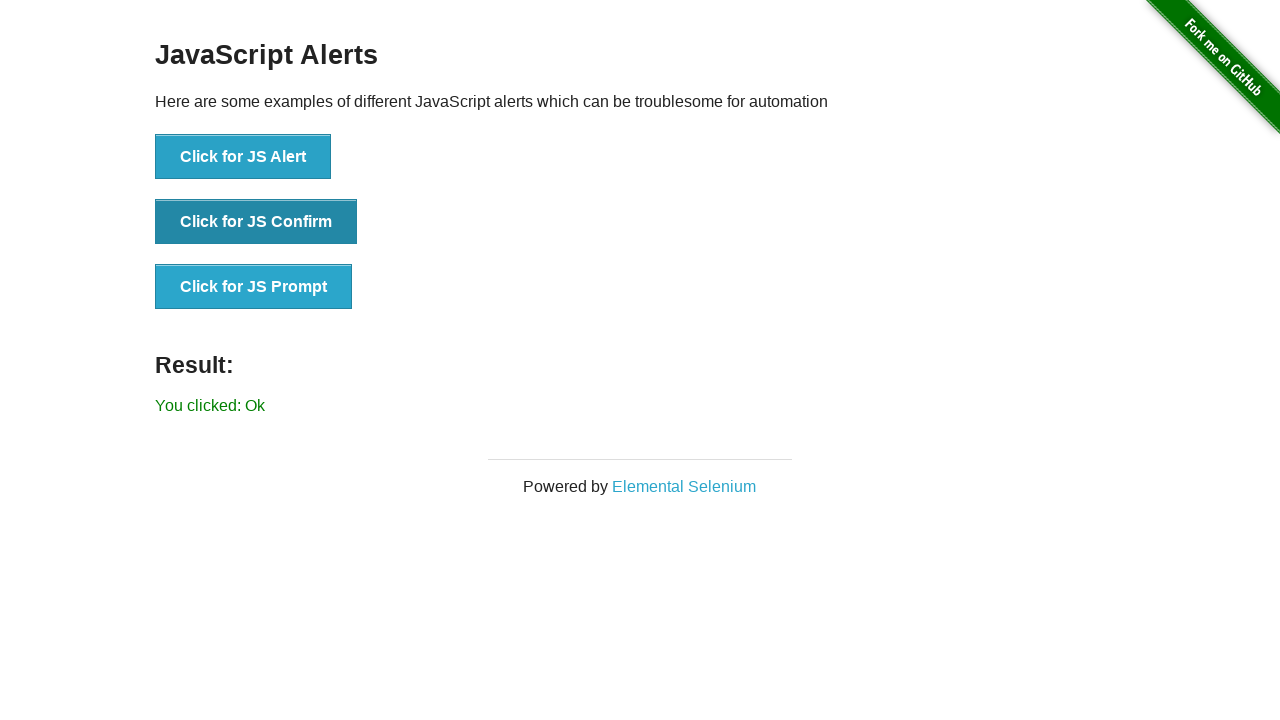

Confirm dialog was dismissed and result message appeared
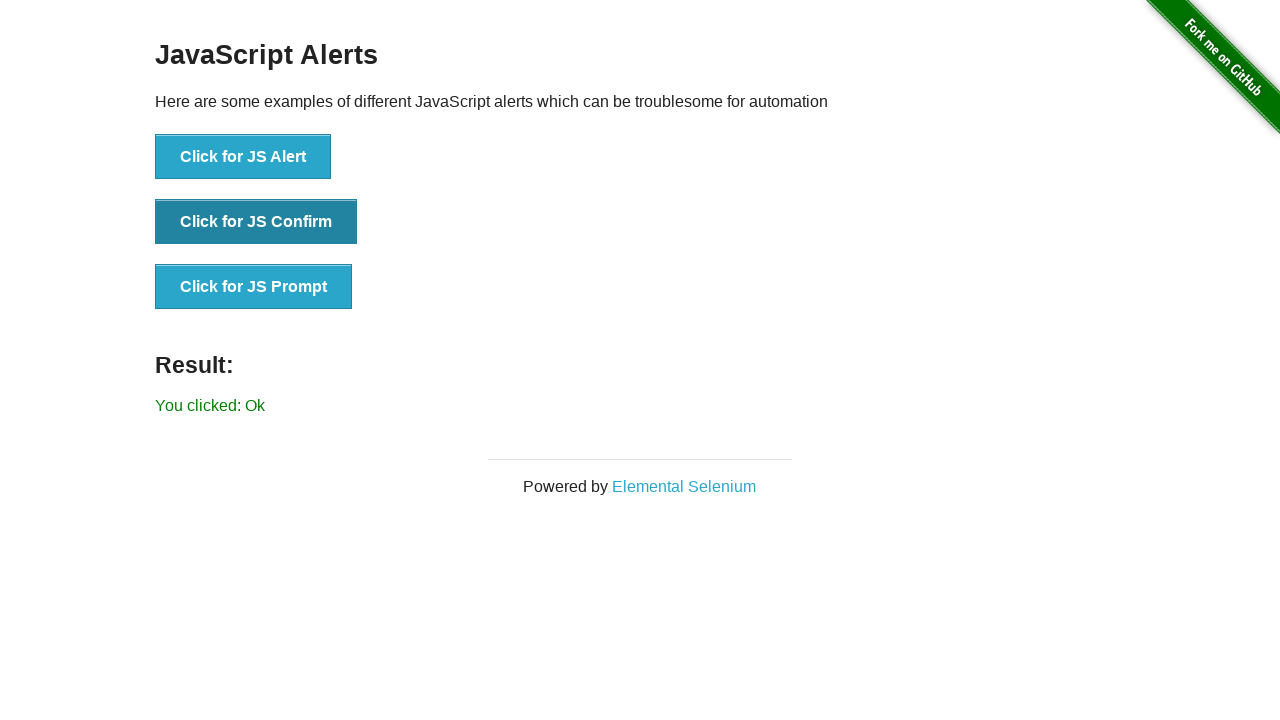

Clicked button to trigger JavaScript prompt dialog at (254, 287) on xpath=//button[@onclick='jsPrompt()']
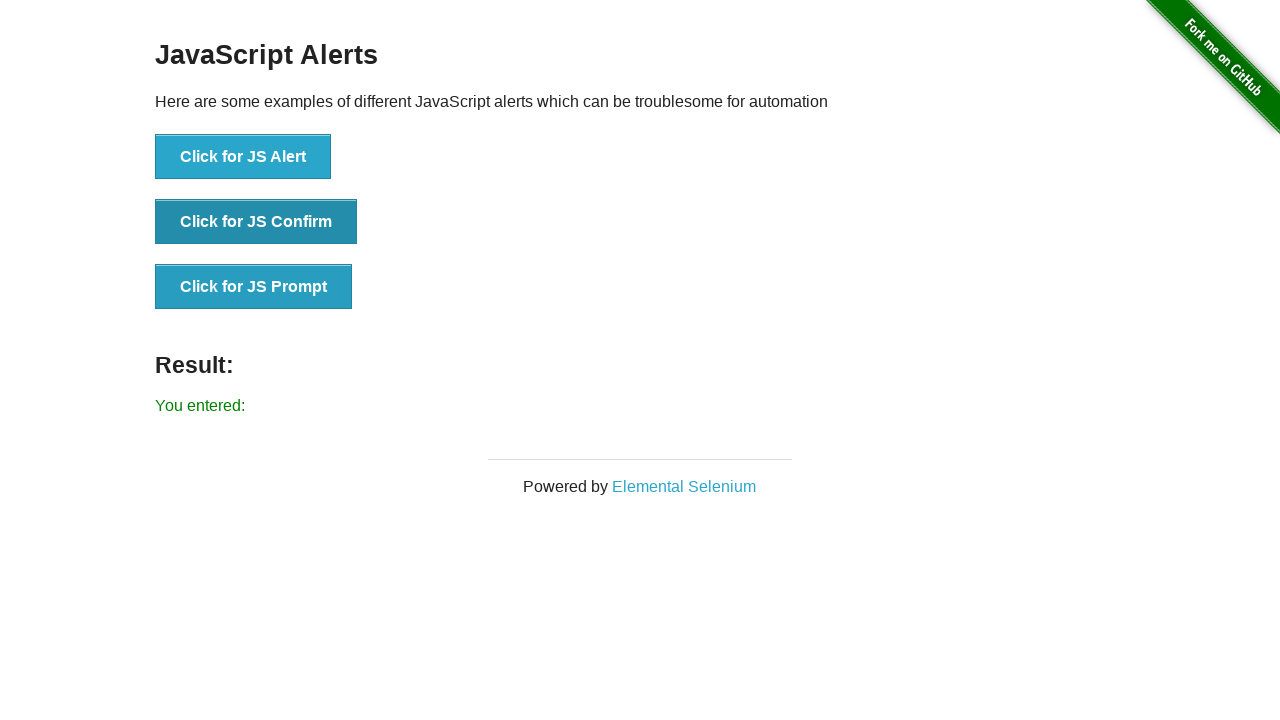

Set up event listener to accept prompt dialog with text 'Ekrem Kose'
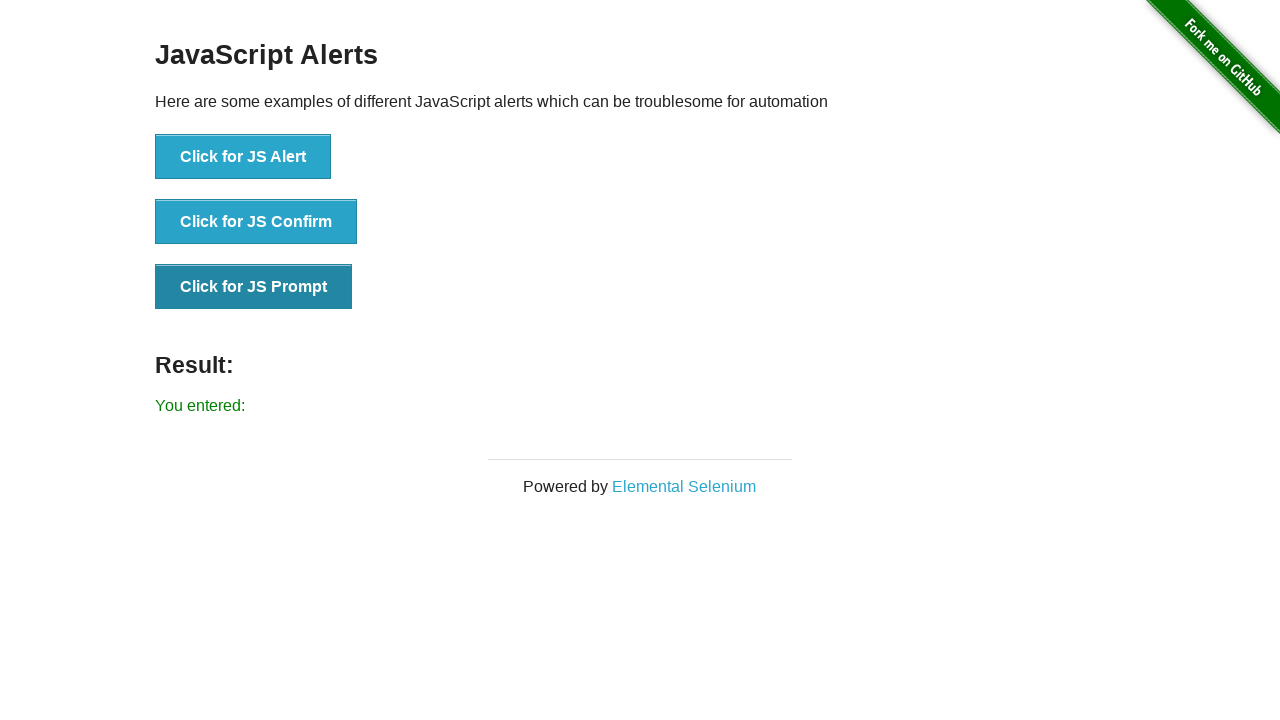

Prompt dialog was accepted with text input and result message appeared
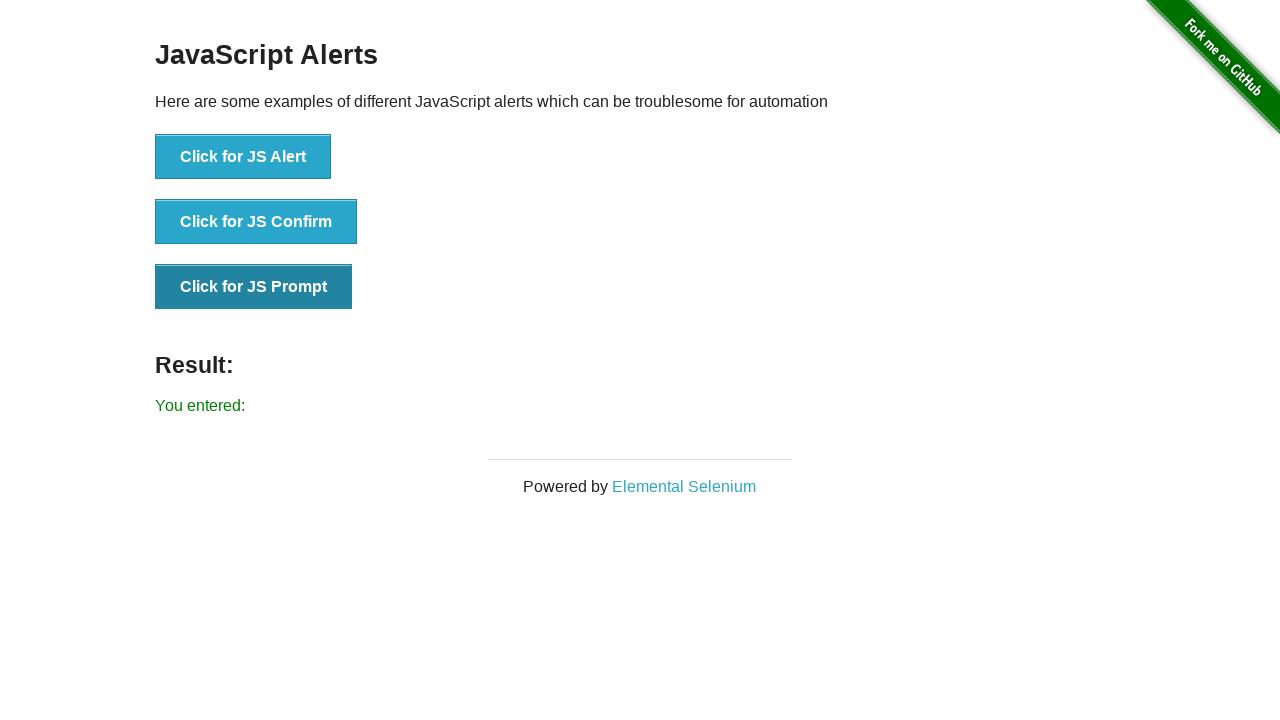

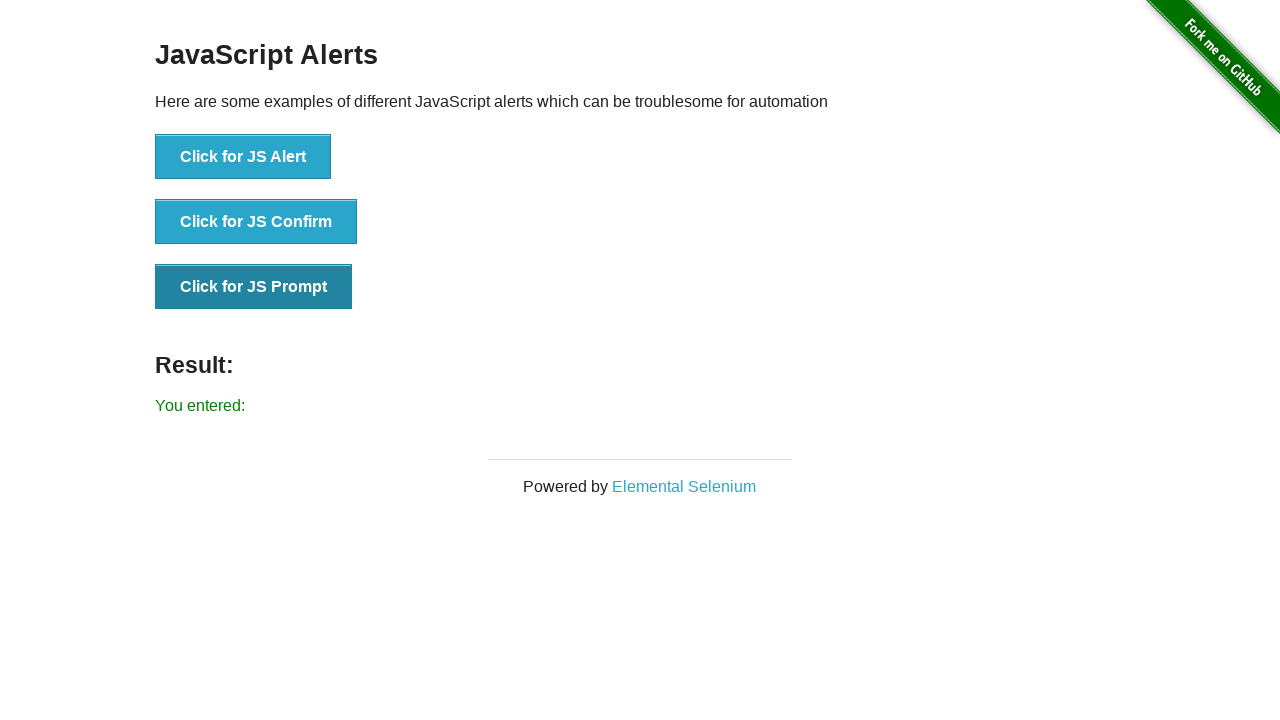